Opens a website, extracts text from the first course link, opens a new tab with a form page, and fills a name field with the extracted text

Starting URL: https://rahulshettyacademy.com

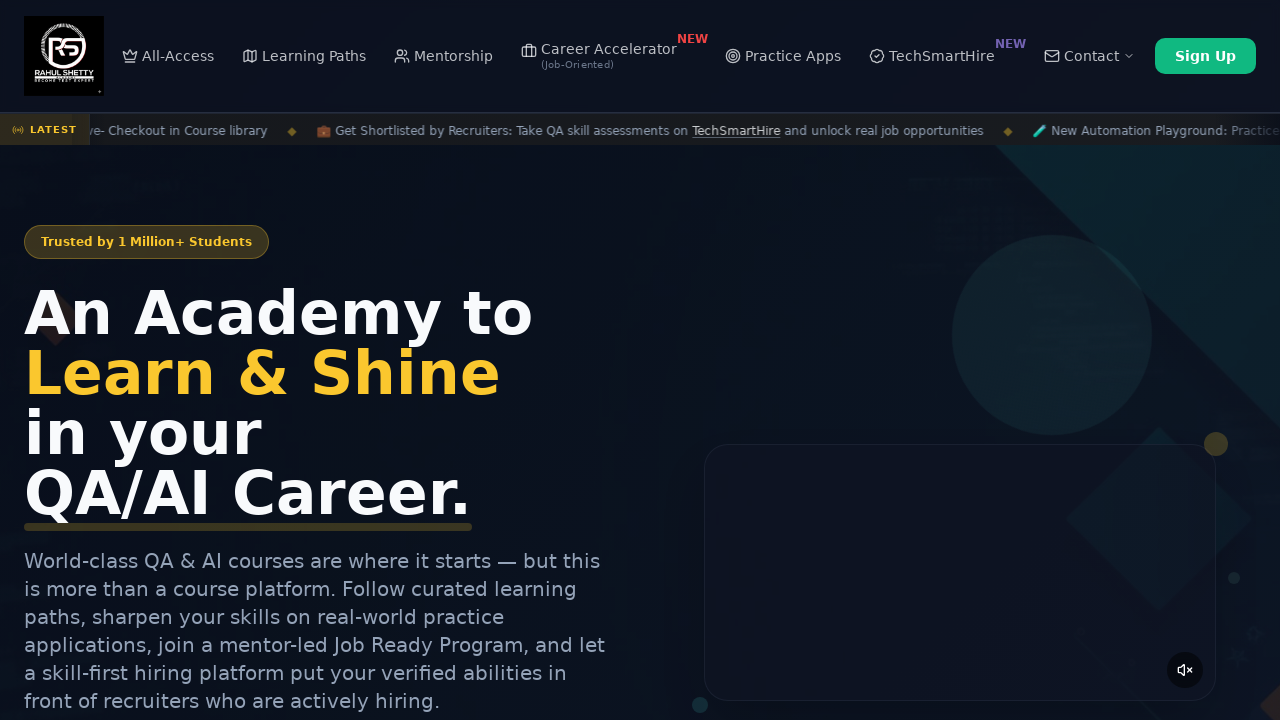

Located all course links on the page
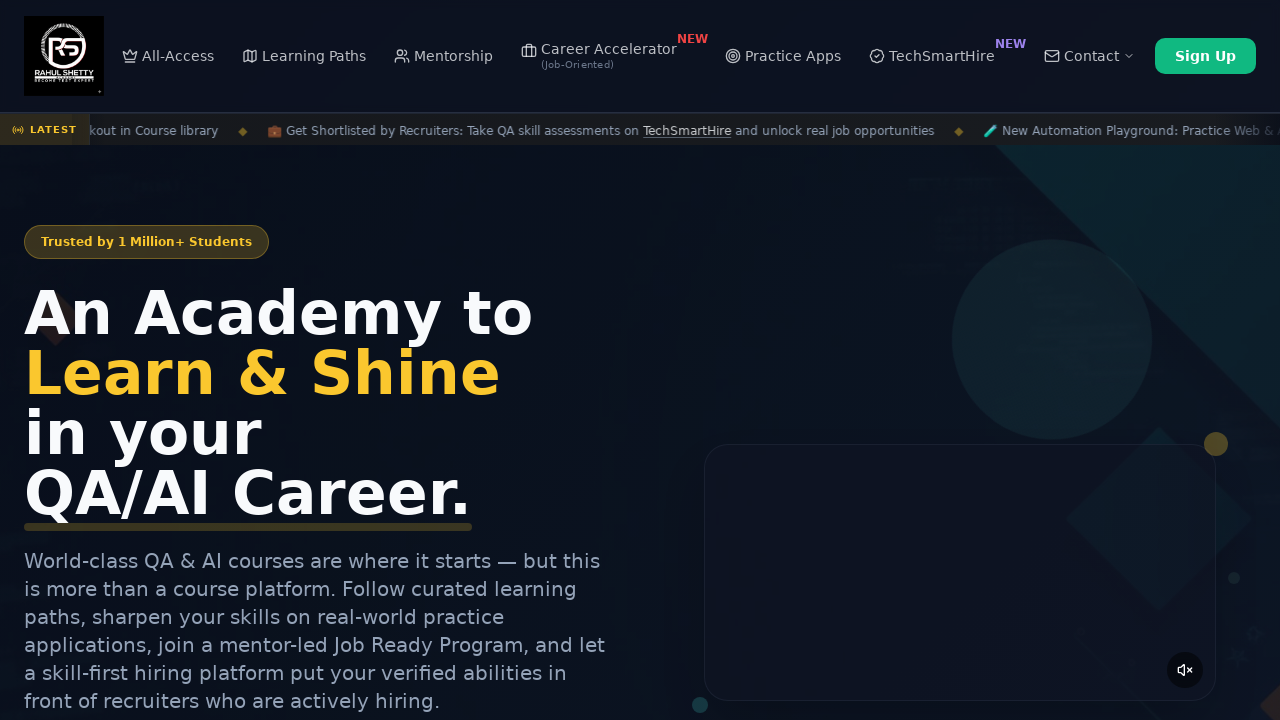

Extracted text from first course link: 'Sample Course'
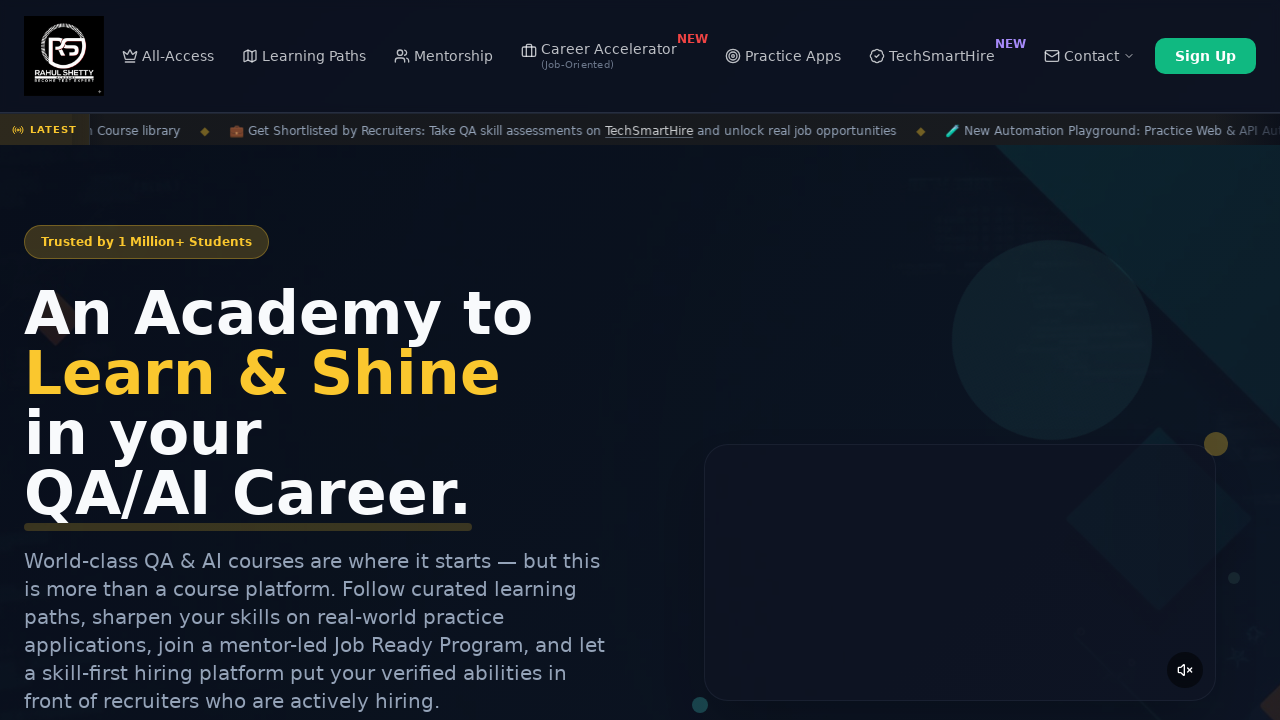

Opened a new browser tab
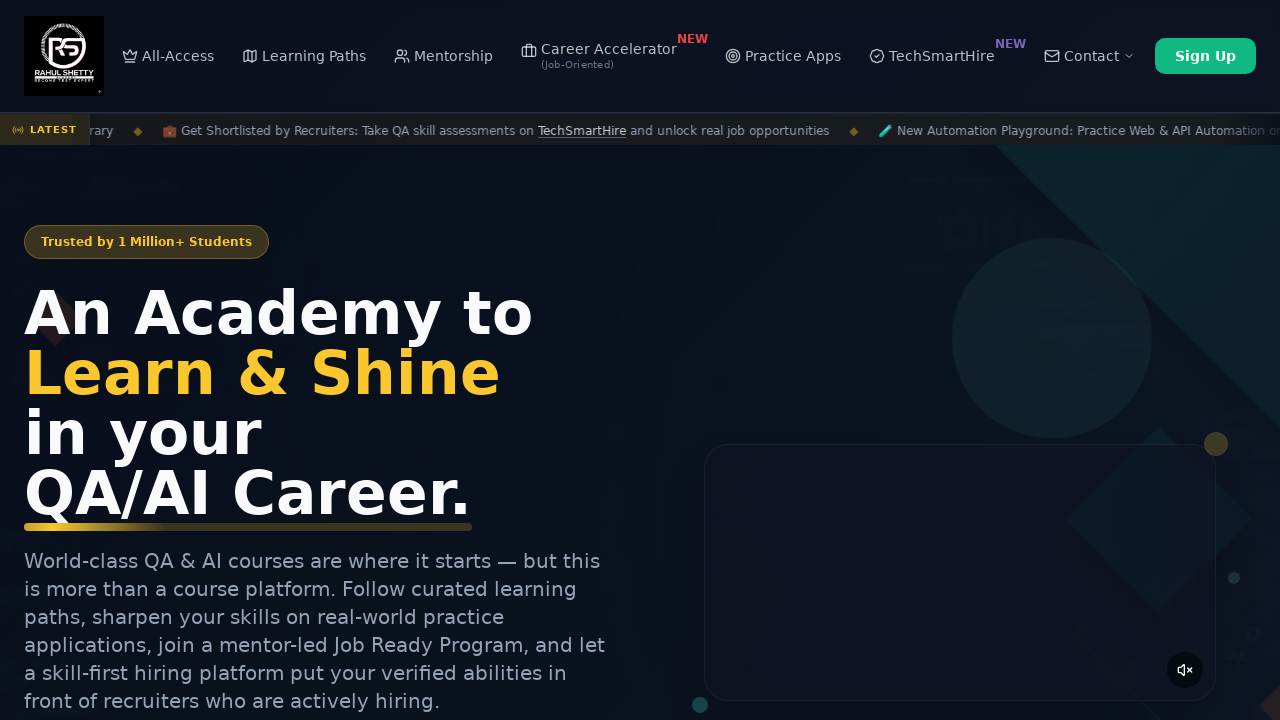

Navigated new tab to form page: https://rahulshettyacademy.com/angularpractice/
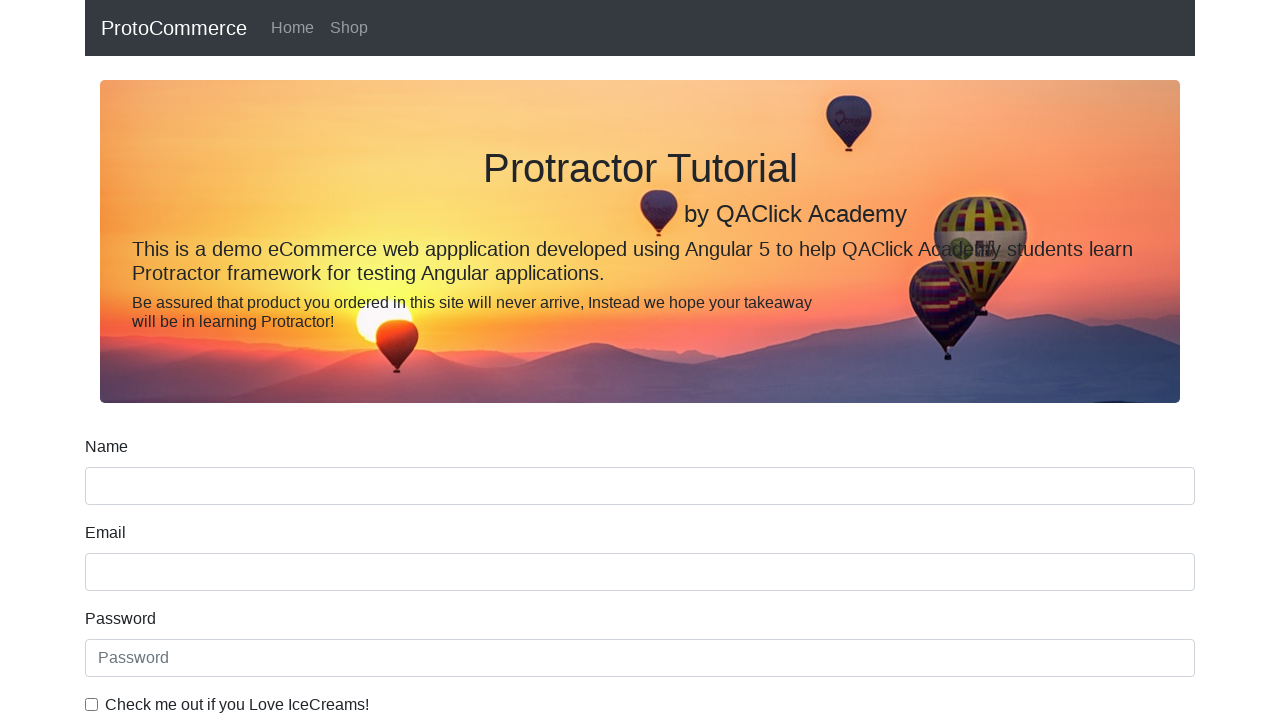

Filled name field with extracted course text: 'Sample Course' on input.form-control[name='name']
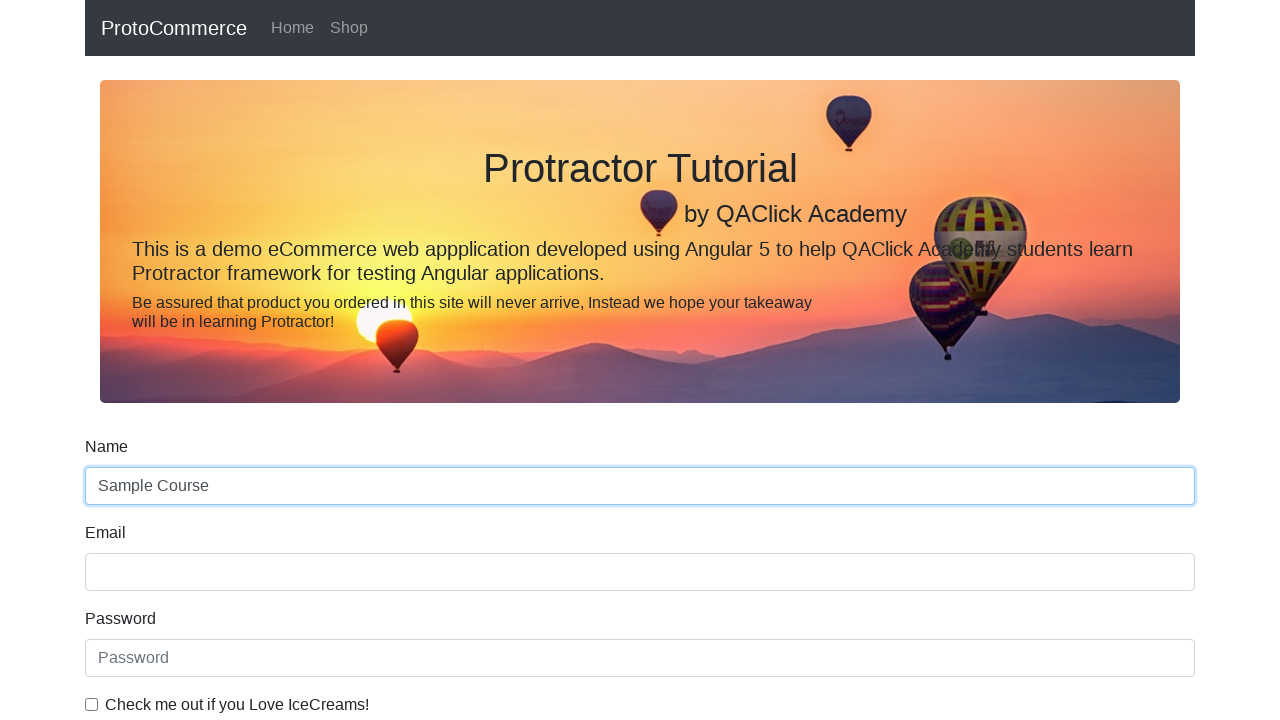

Located name field for dimension verification
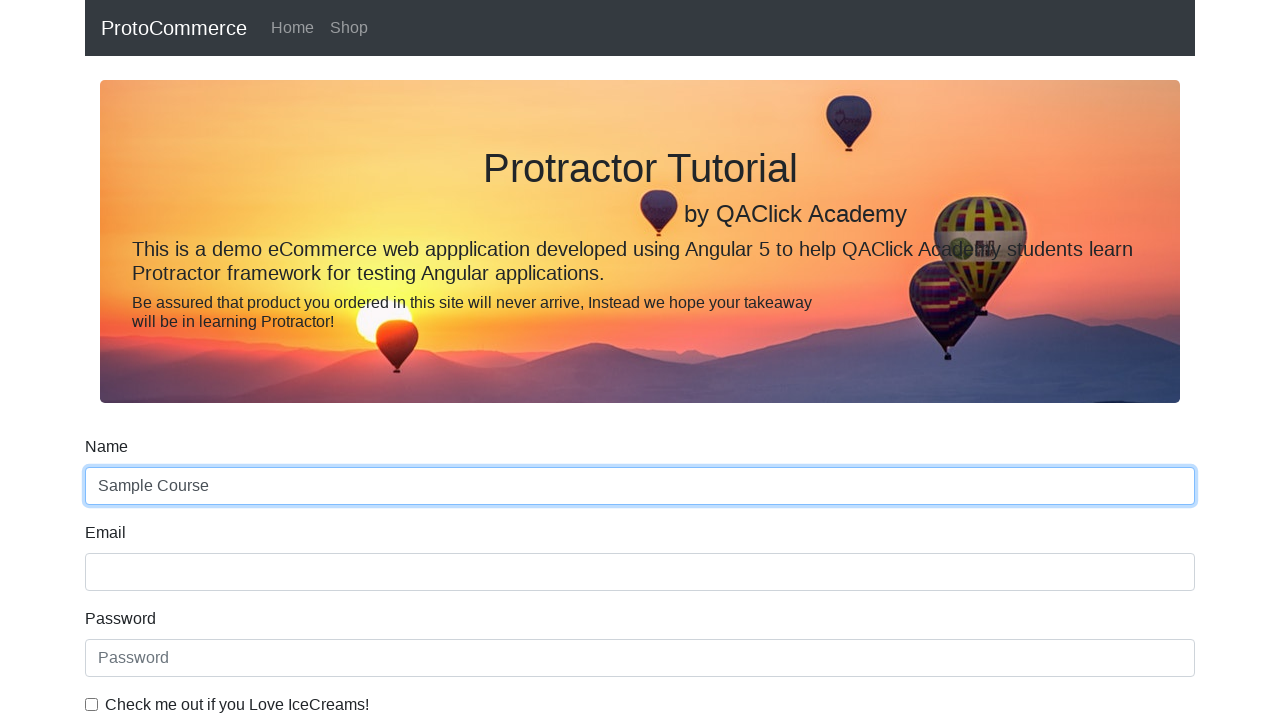

Retrieved bounding box dimensions of name field
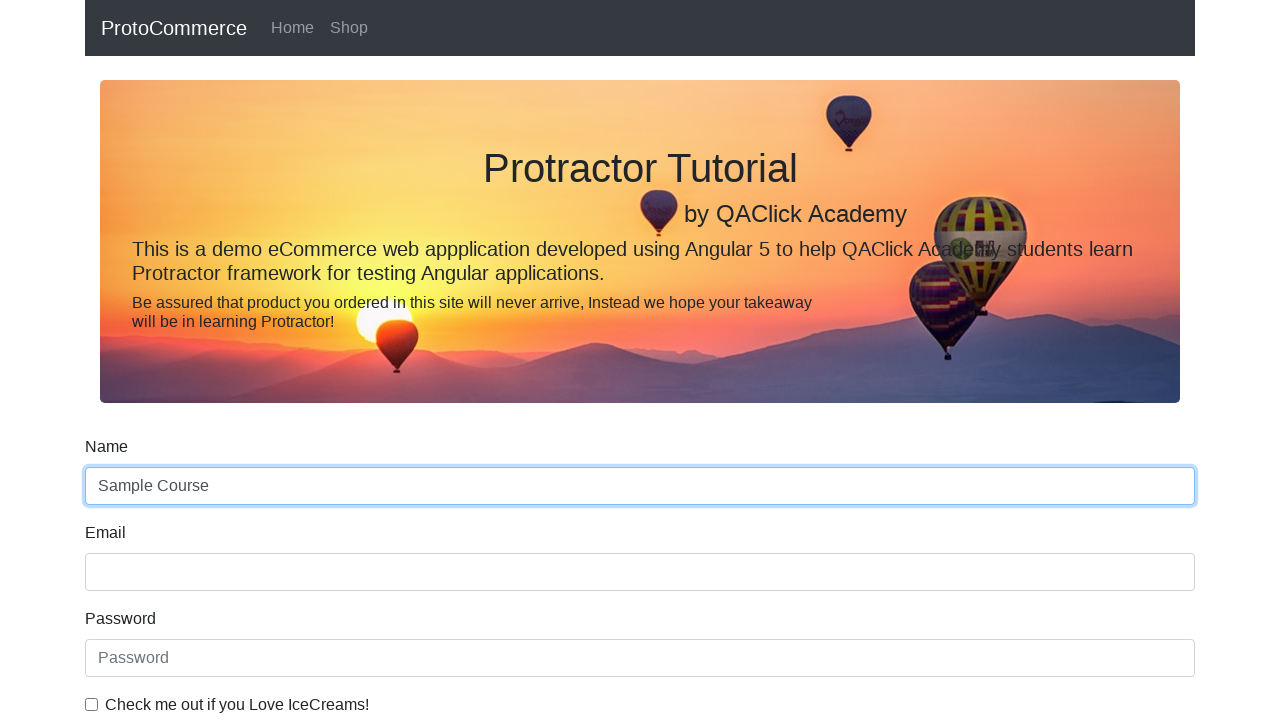

Name field dimensions - Height: 38, Width: 1110
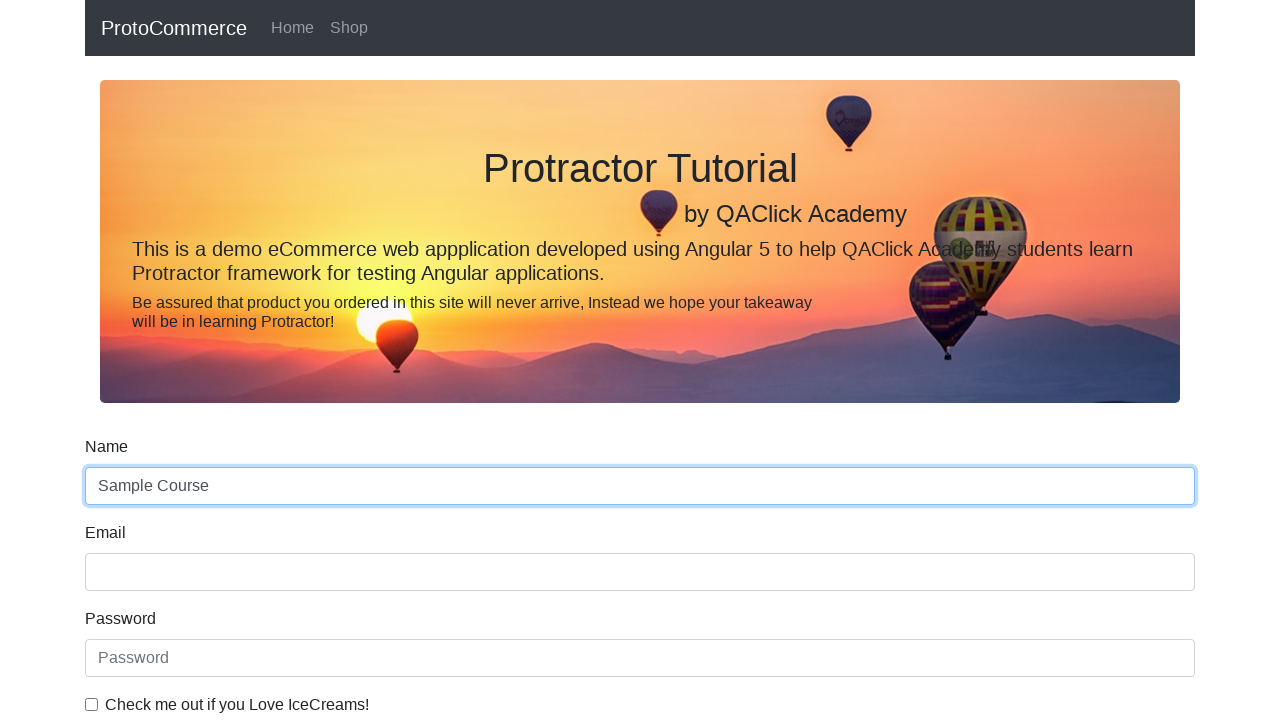

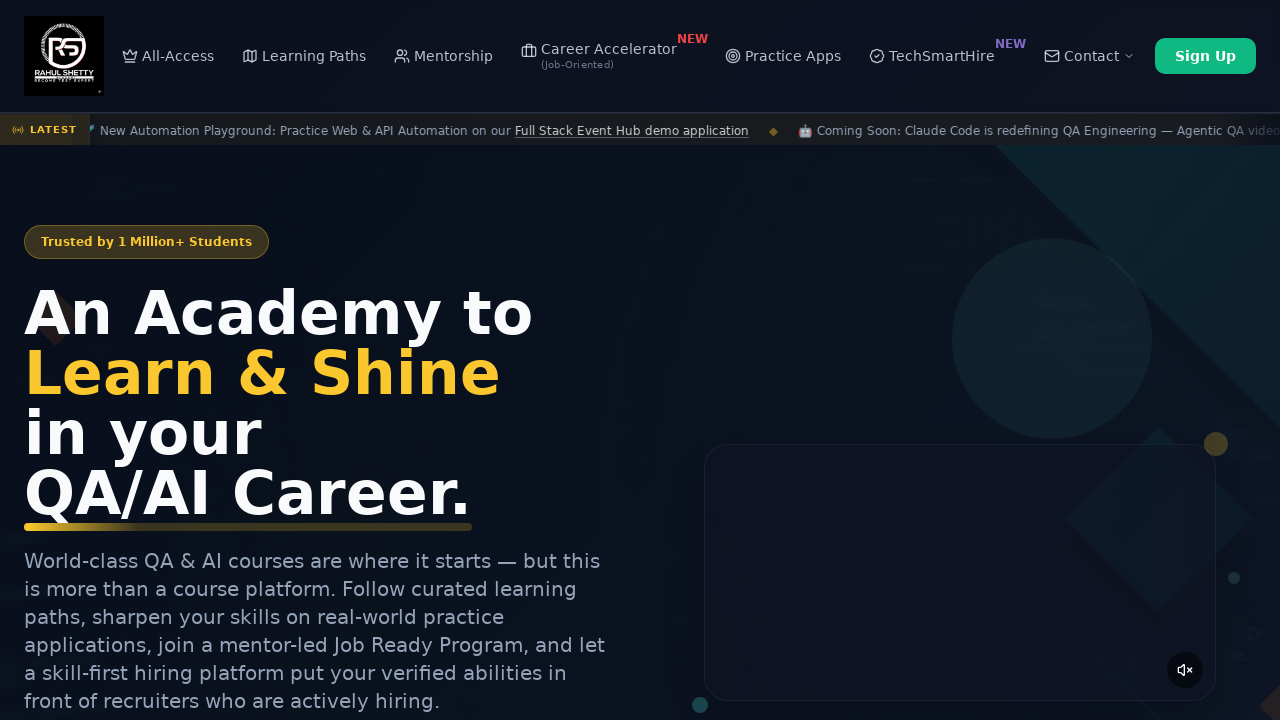